Tests link validation on a practice page by finding links in a footer table, opening each link in a new tab using Ctrl+Enter, then switching between tabs to verify the pages loaded correctly by collecting their titles.

Starting URL: https://rahulshettyacademy.com/AutomationPractice/

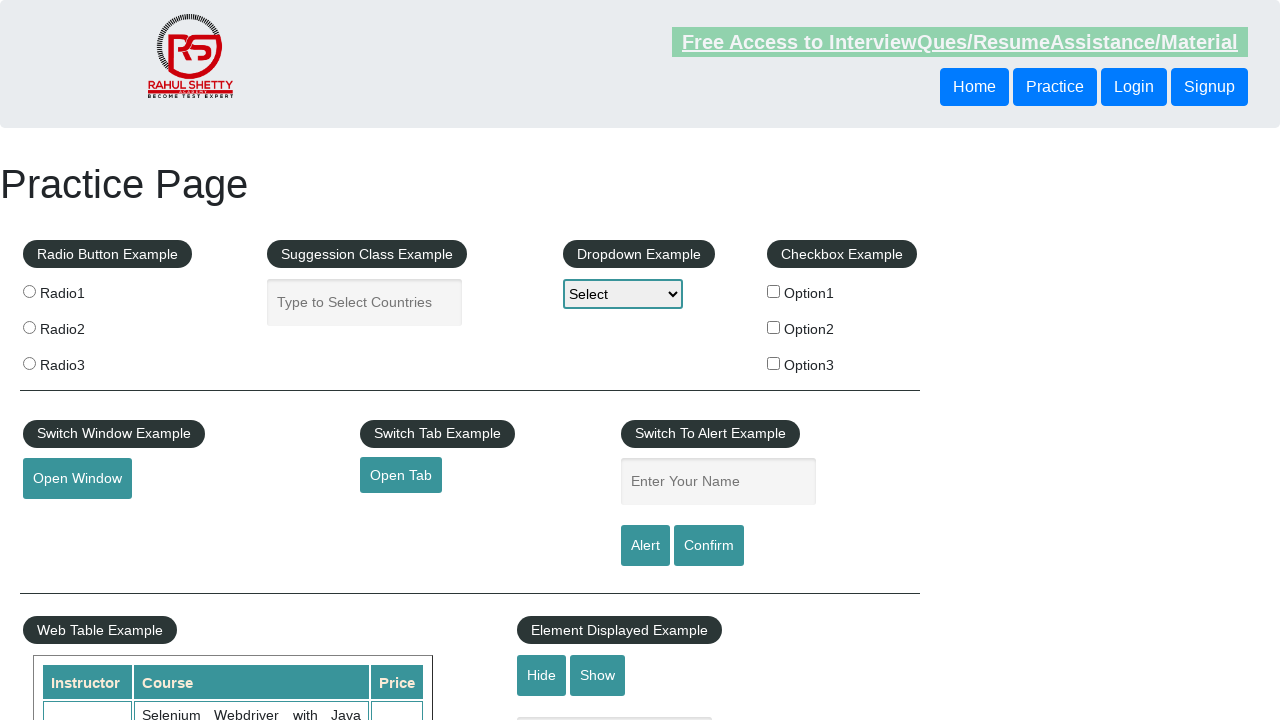

Footer table section loaded
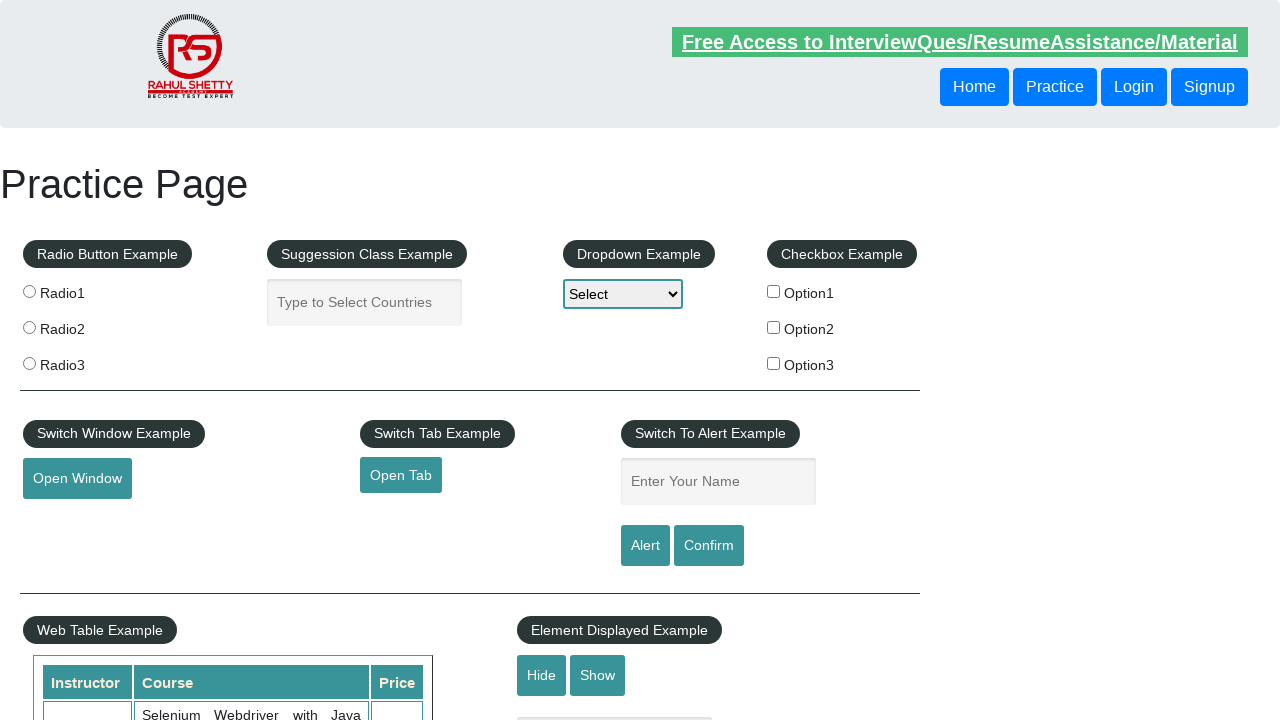

Found 4 links in footer table first column
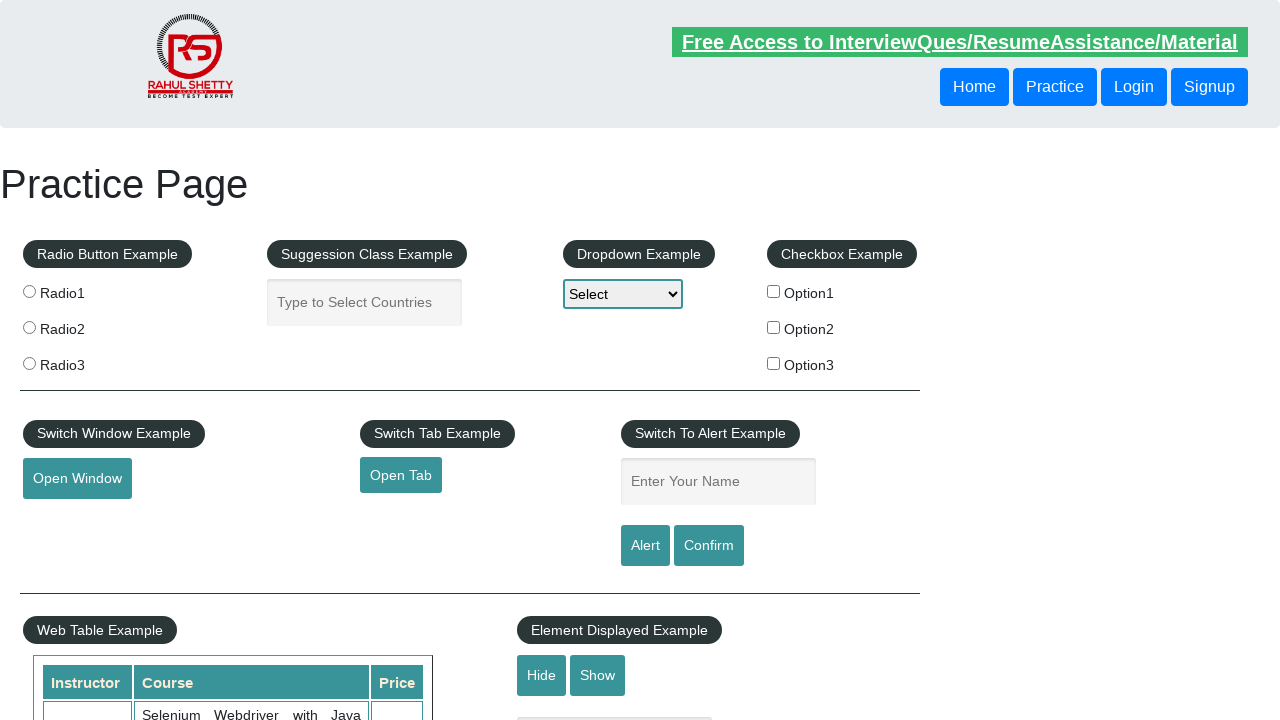

Opened link 1 in new tab using Ctrl+Enter on div[id='gf-BIG'] table>tbody>tr>td:nth-child(1)>ul>li>a >> nth=0
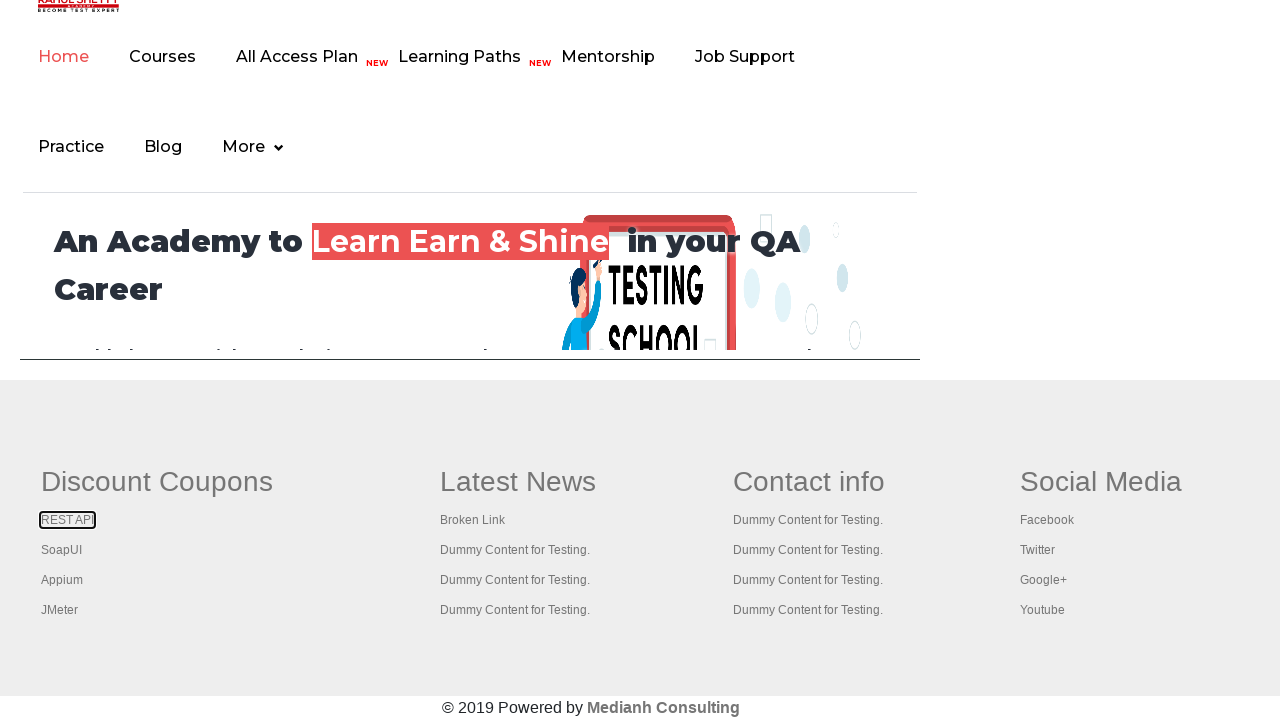

Opened link 2 in new tab using Ctrl+Enter on div[id='gf-BIG'] table>tbody>tr>td:nth-child(1)>ul>li>a >> nth=1
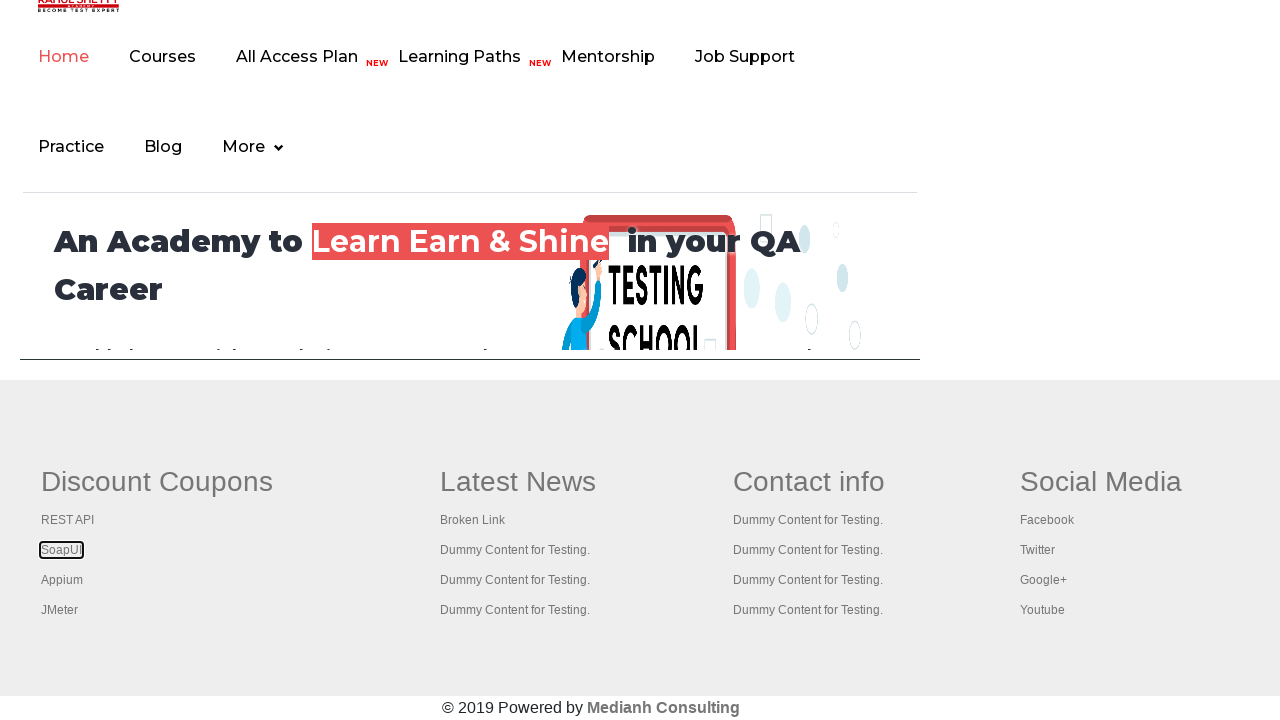

Opened link 3 in new tab using Ctrl+Enter on div[id='gf-BIG'] table>tbody>tr>td:nth-child(1)>ul>li>a >> nth=2
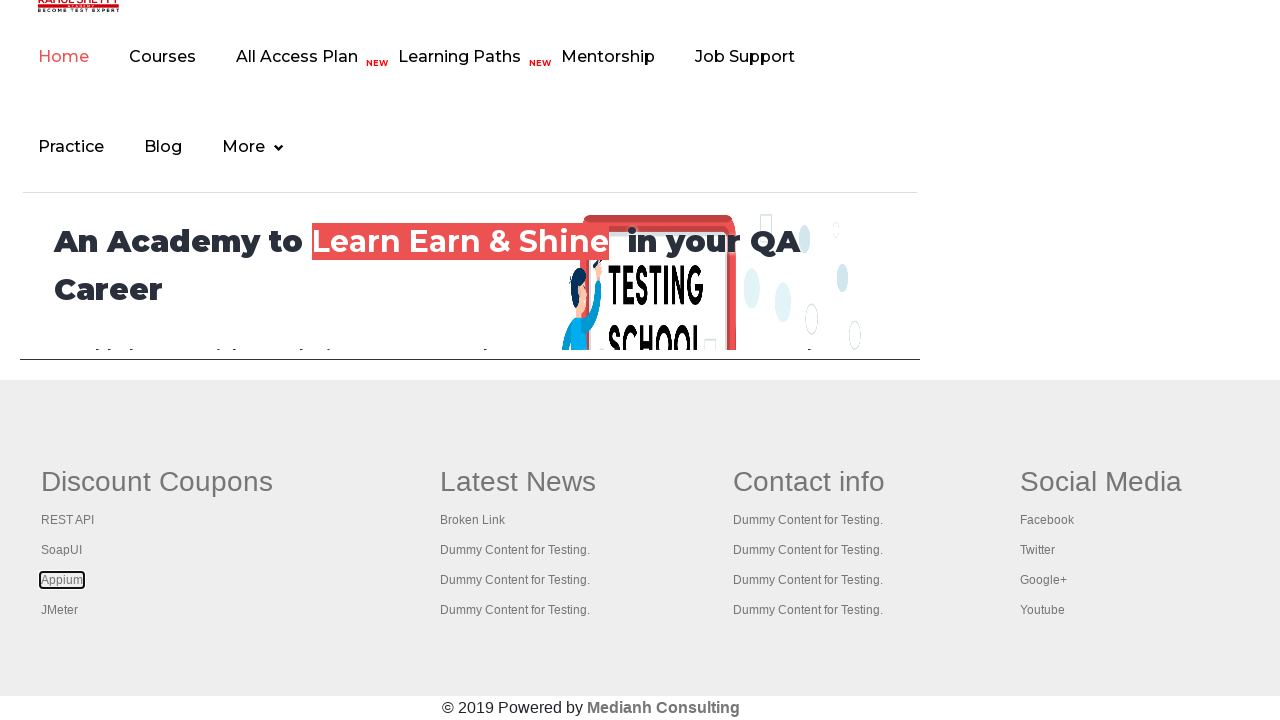

Opened link 4 in new tab using Ctrl+Enter on div[id='gf-BIG'] table>tbody>tr>td:nth-child(1)>ul>li>a >> nth=3
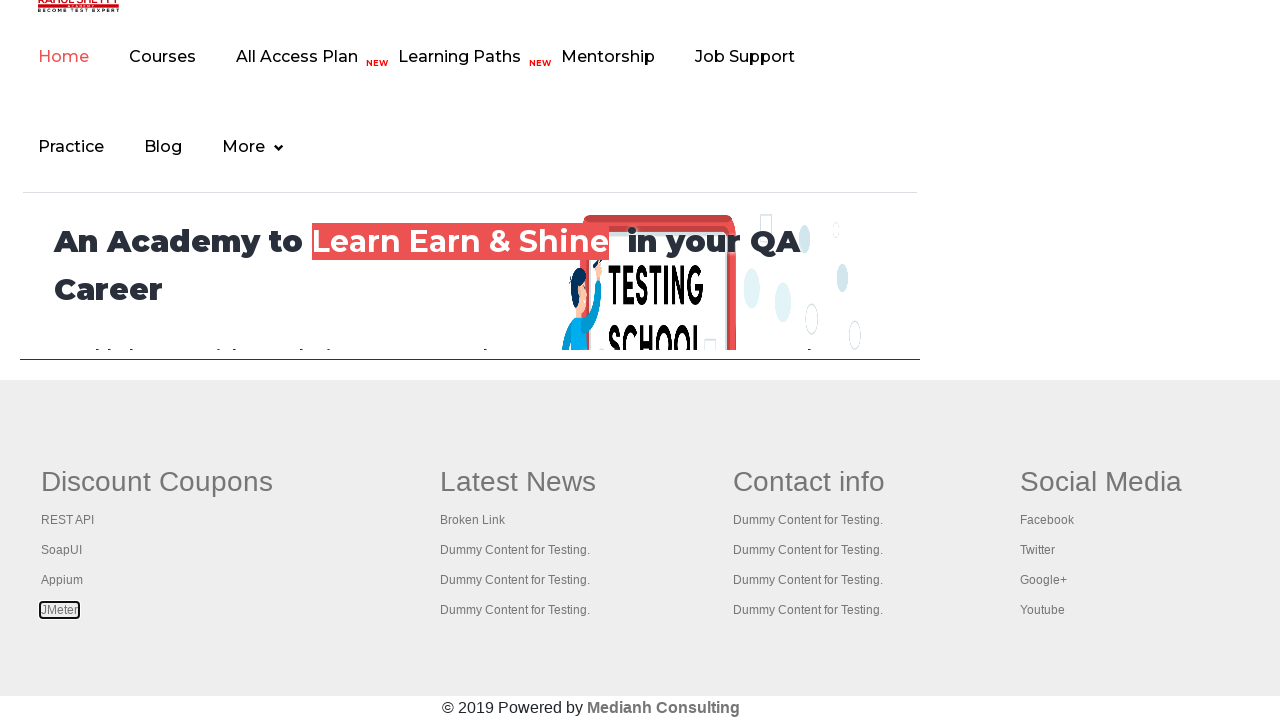

Waited for all tabs to open
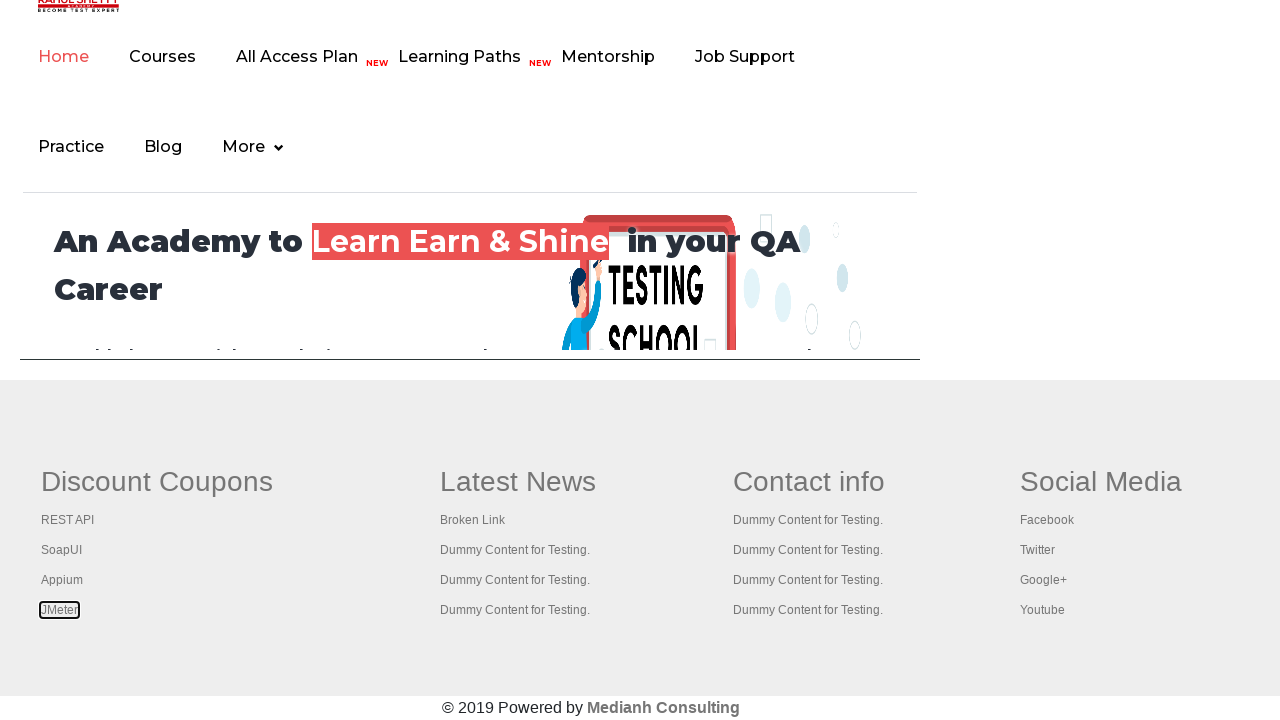

Page loaded: domcontentloaded state reached
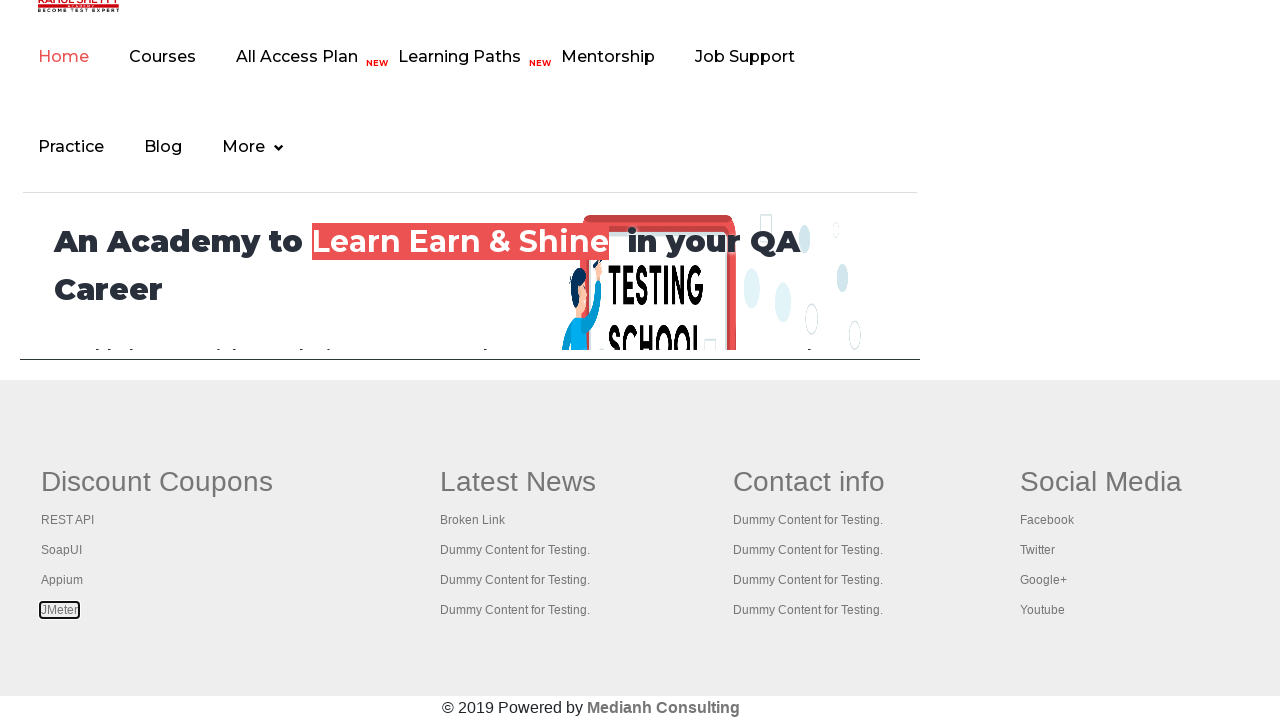

Collected page title: Practice Page
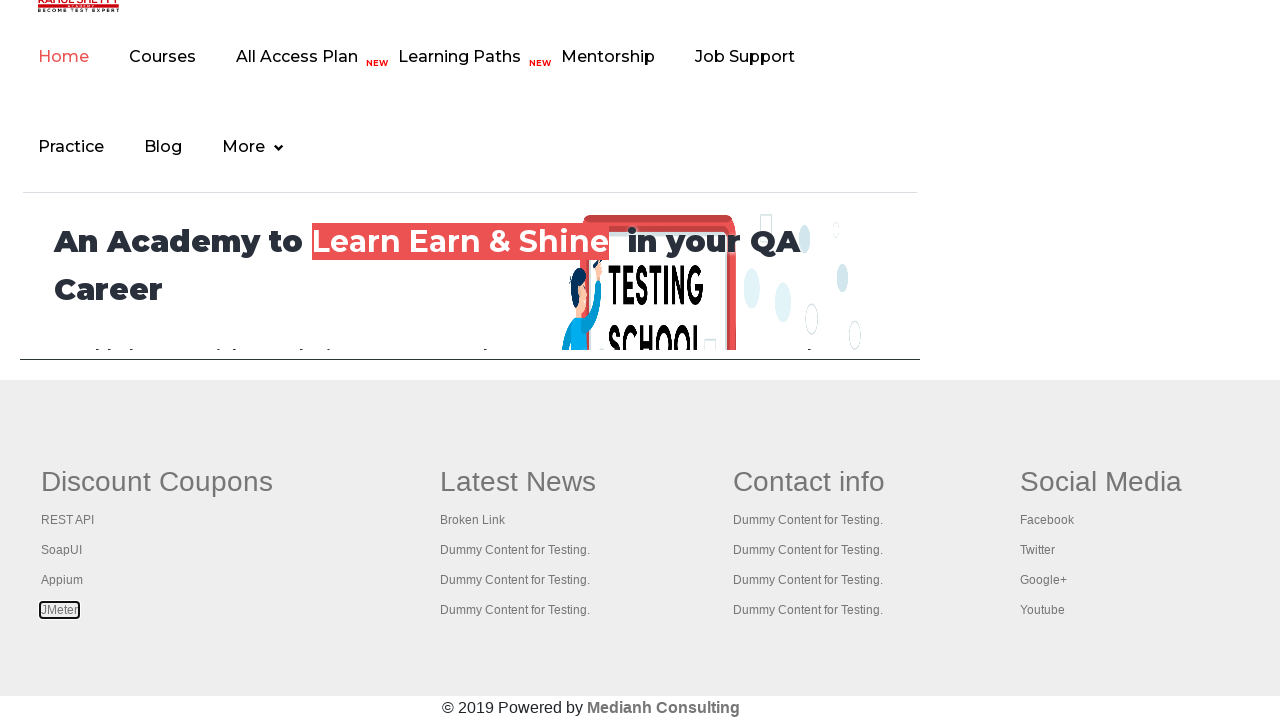

Page loaded: domcontentloaded state reached
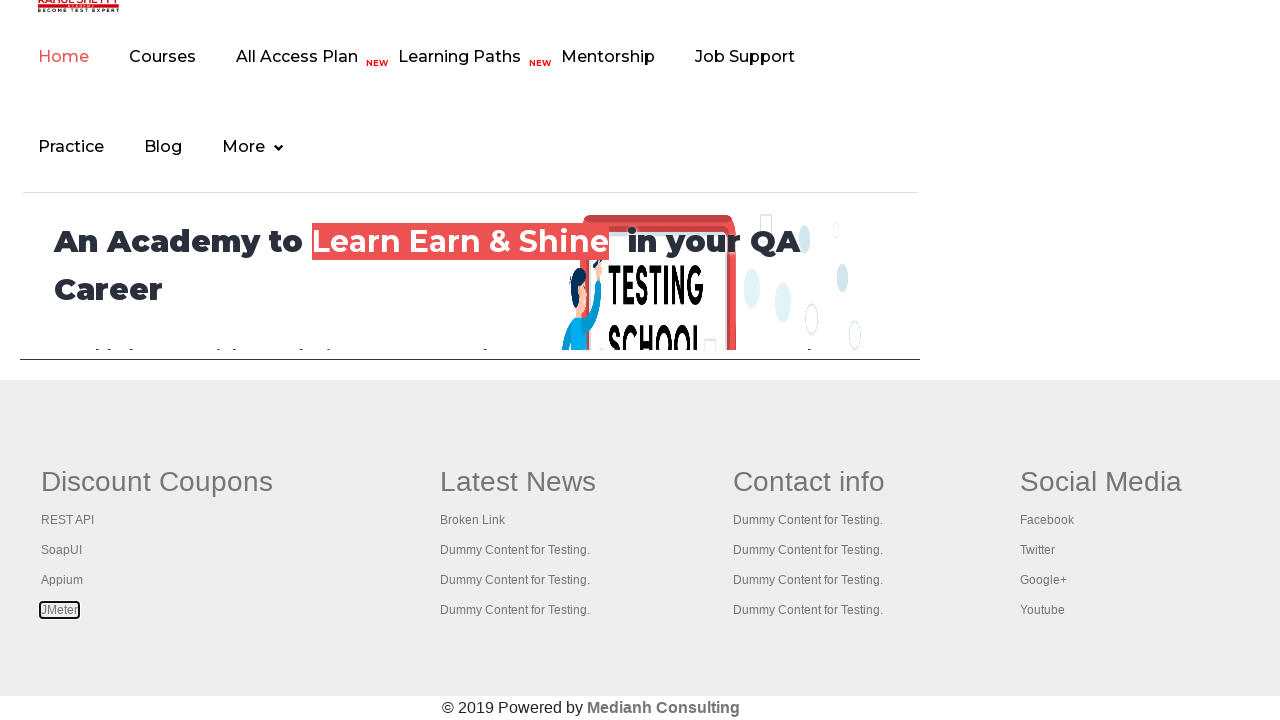

Collected page title: REST API Tutorial
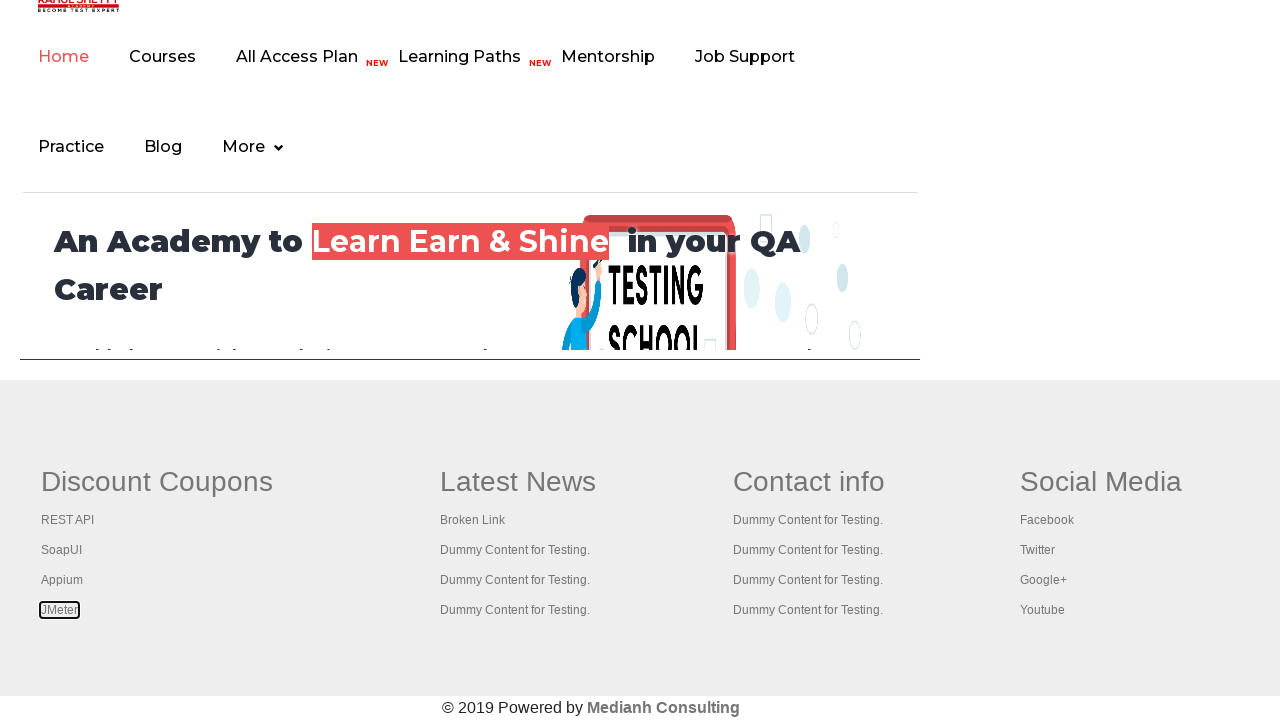

Page loaded: domcontentloaded state reached
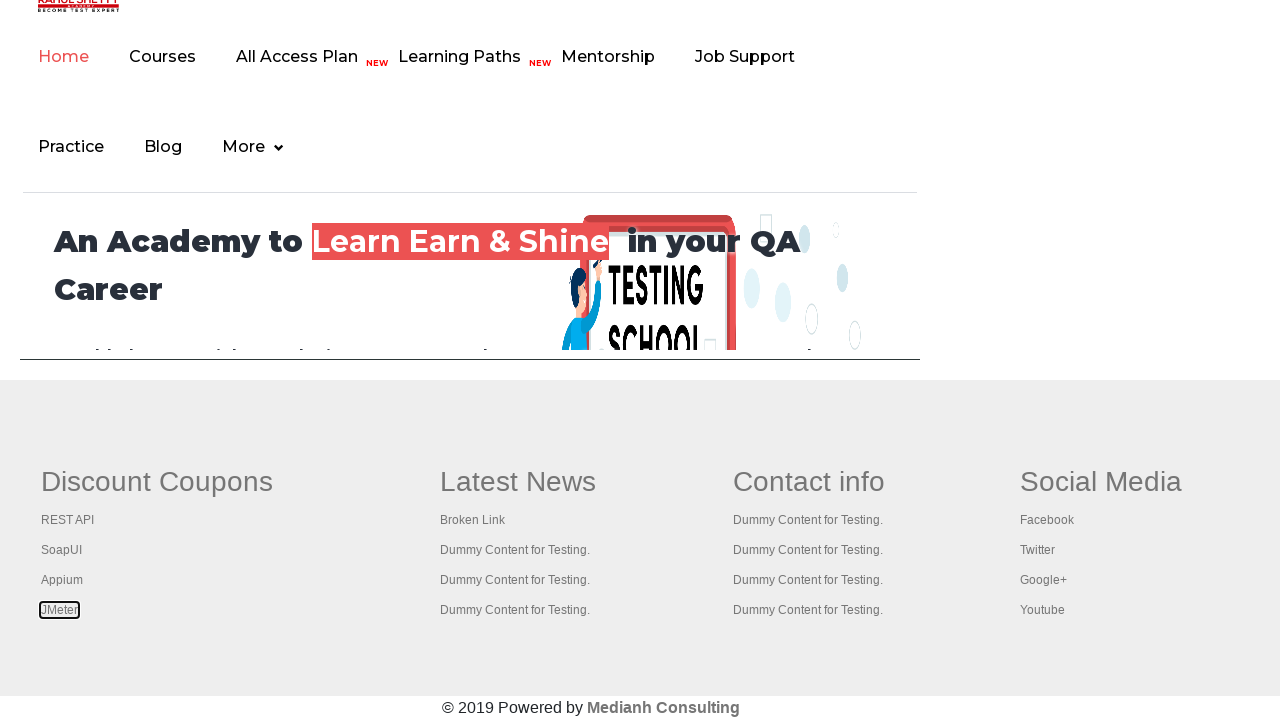

Collected page title: The World’s Most Popular API Testing Tool | SoapUI
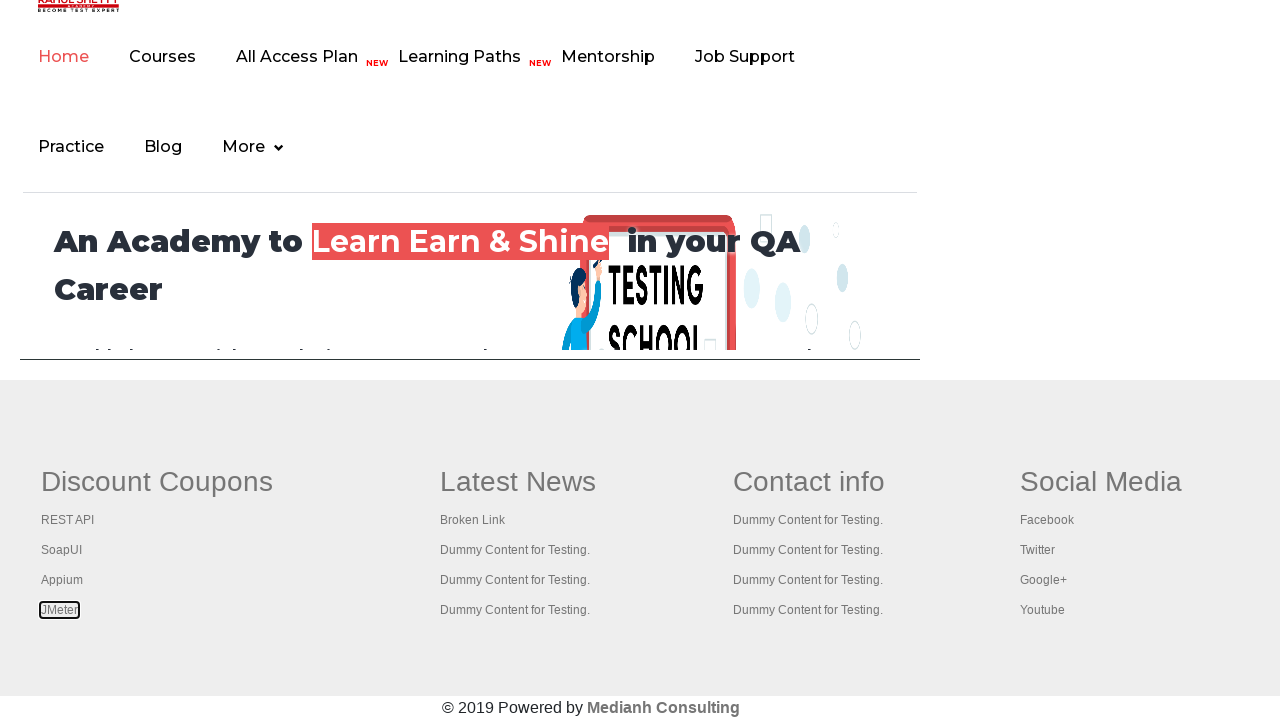

Page loaded: domcontentloaded state reached
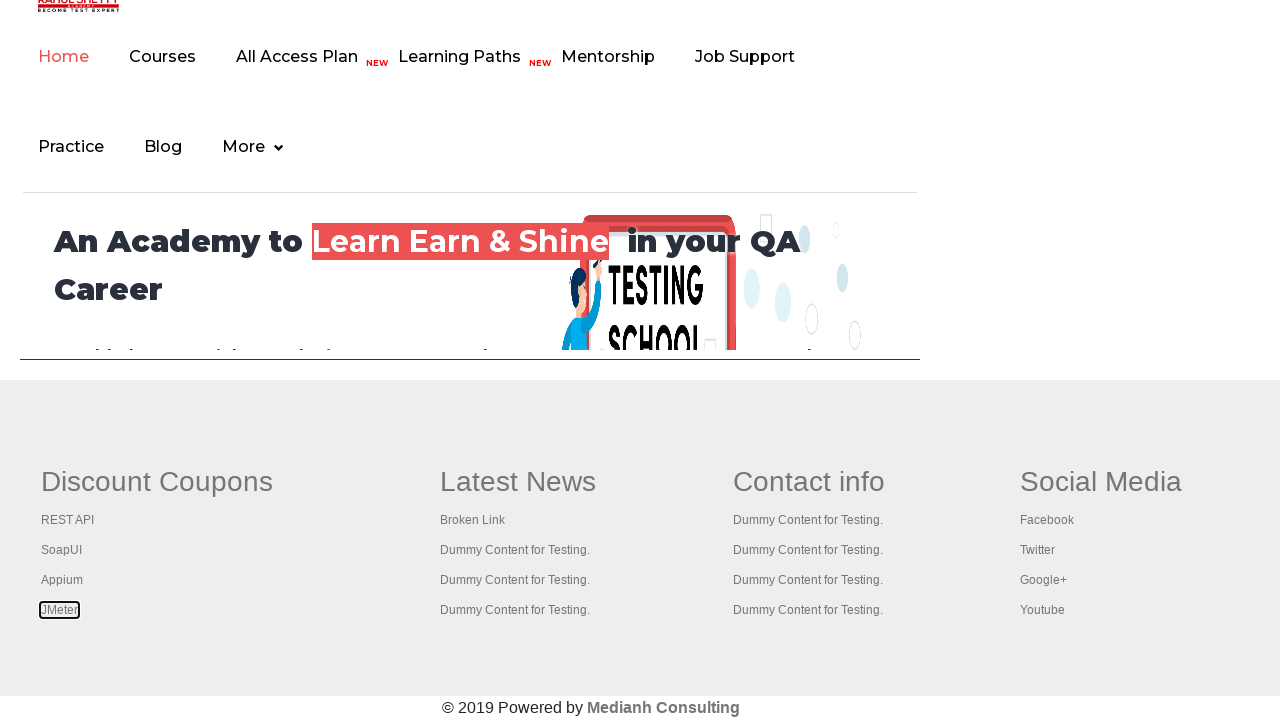

Collected page title: Appium tutorial for Mobile Apps testing | RahulShetty Academy | Rahul
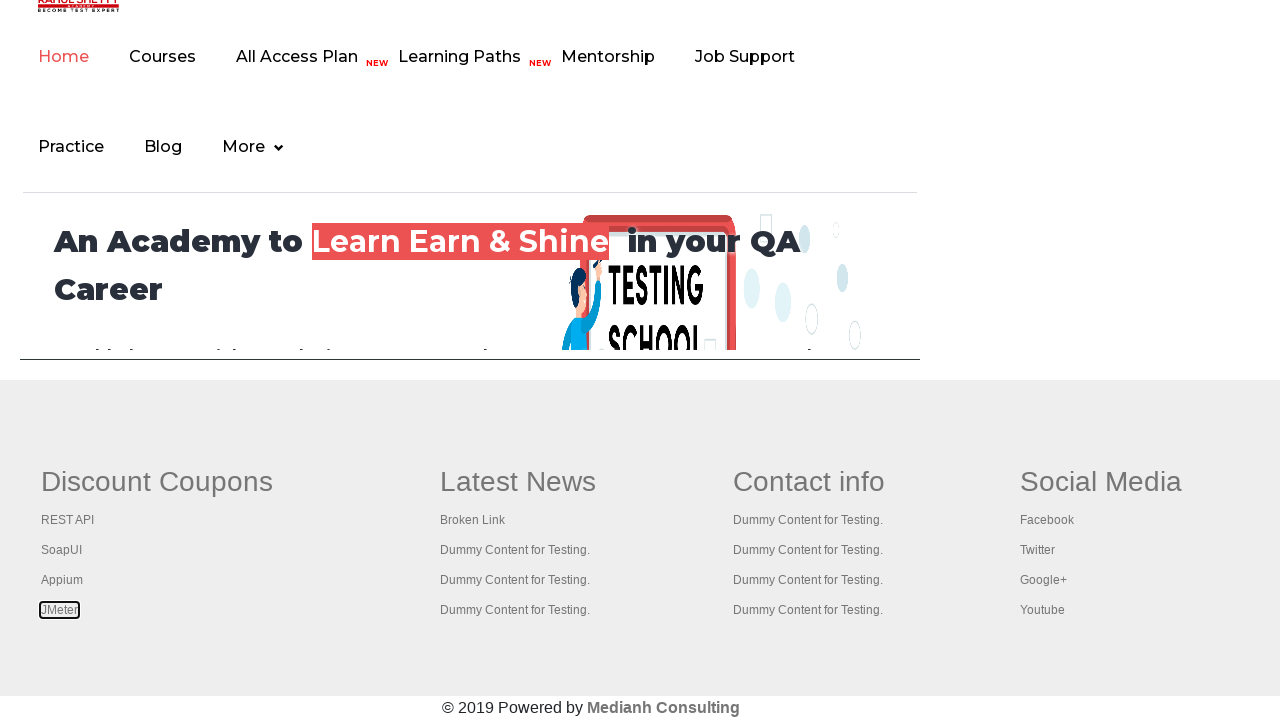

Page loaded: domcontentloaded state reached
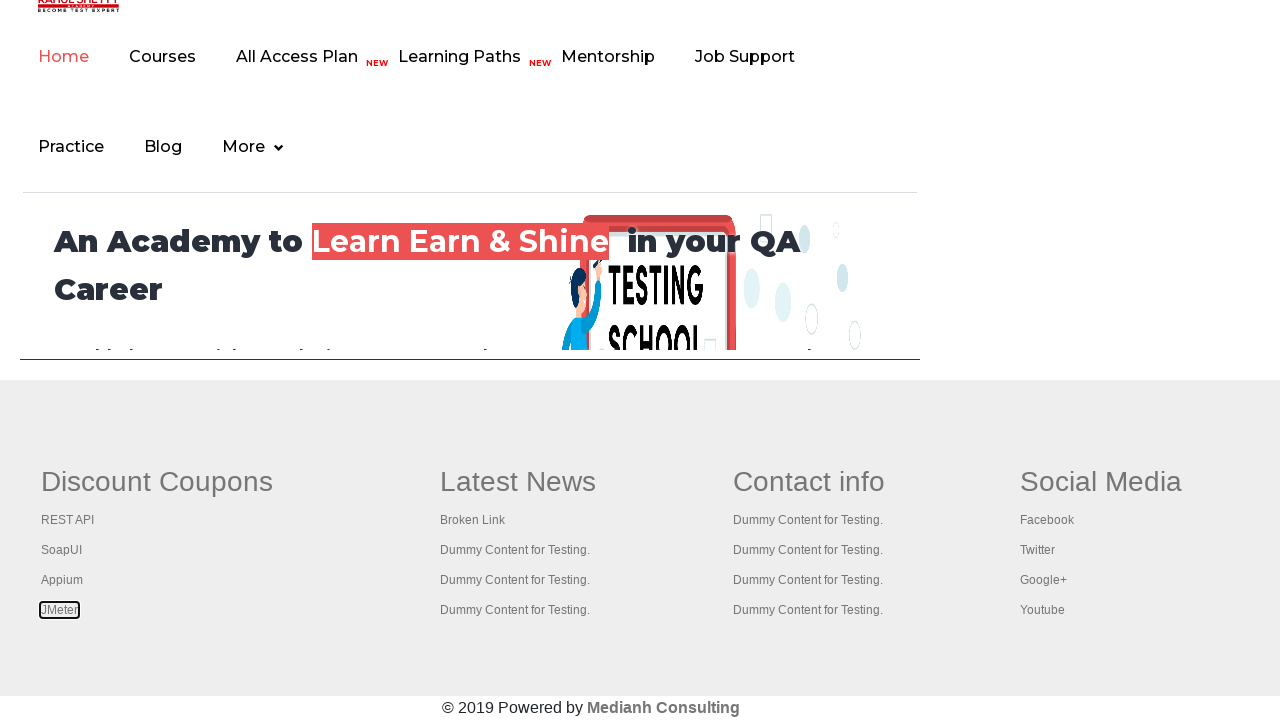

Collected page title: Apache JMeter - Apache JMeter™
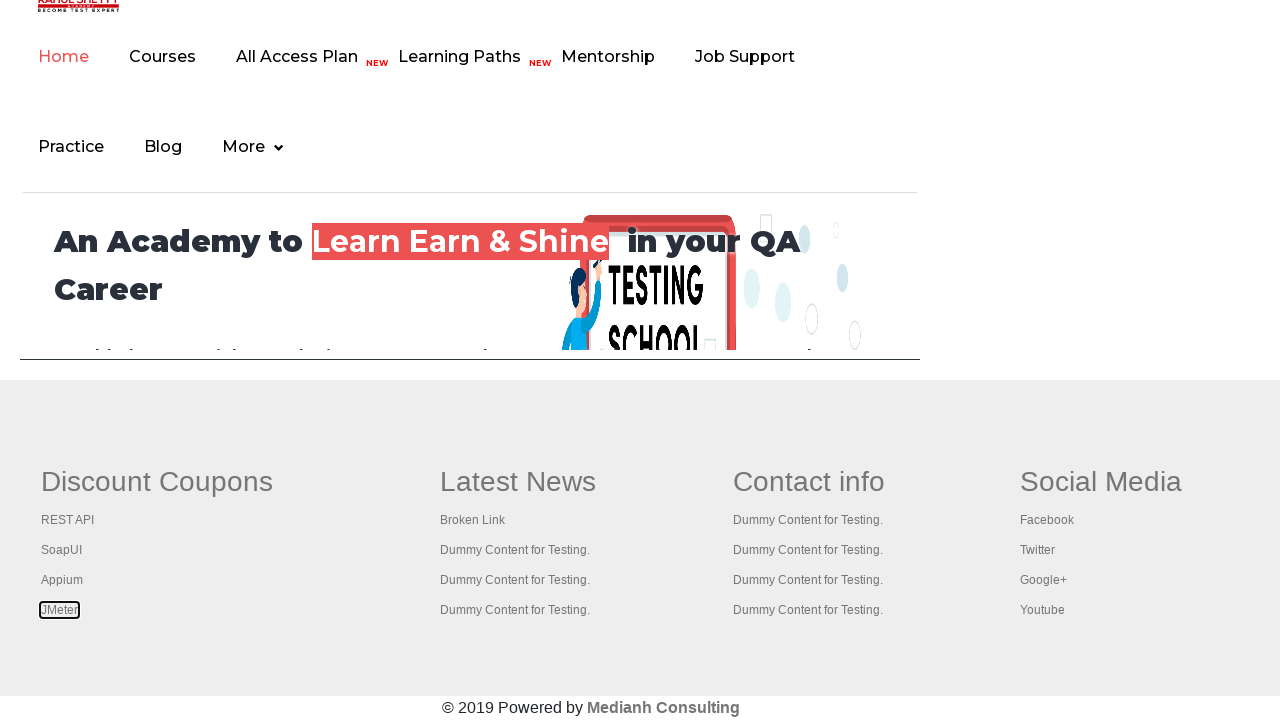

All page titles collected: ['Practice Page', 'REST API Tutorial', 'The World’s Most Popular API Testing Tool | SoapUI', 'Appium tutorial for Mobile Apps testing | RahulShetty Academy | Rahul', 'Apache JMeter - Apache JMeter™']
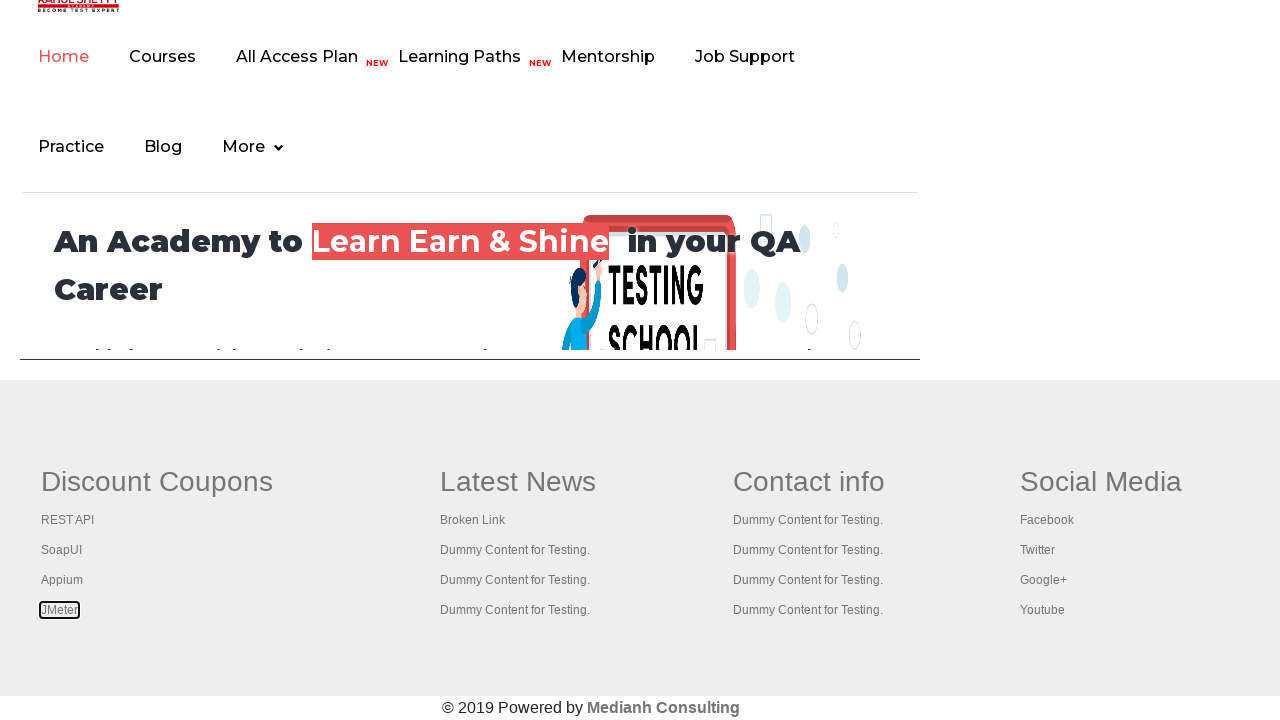

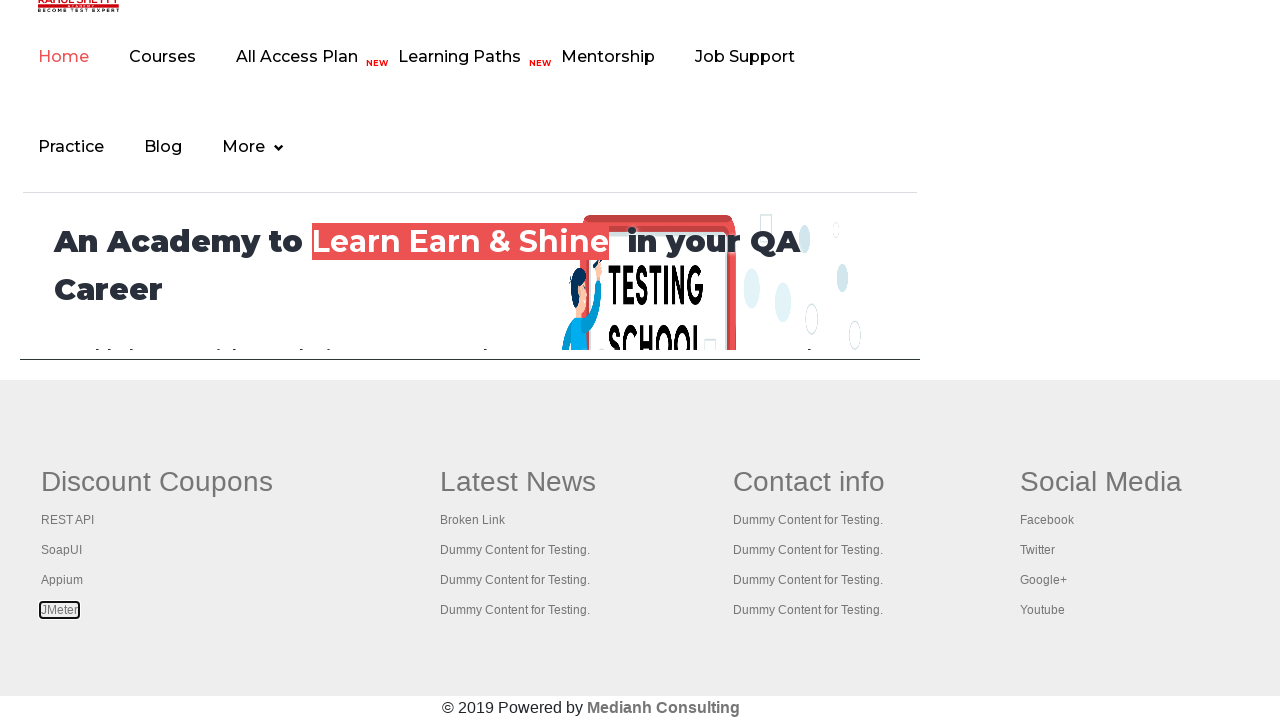